Tests error handling when entering a number above the maximum value of 100

Starting URL: https://kristinek.github.io/site/tasks/enter_a_number

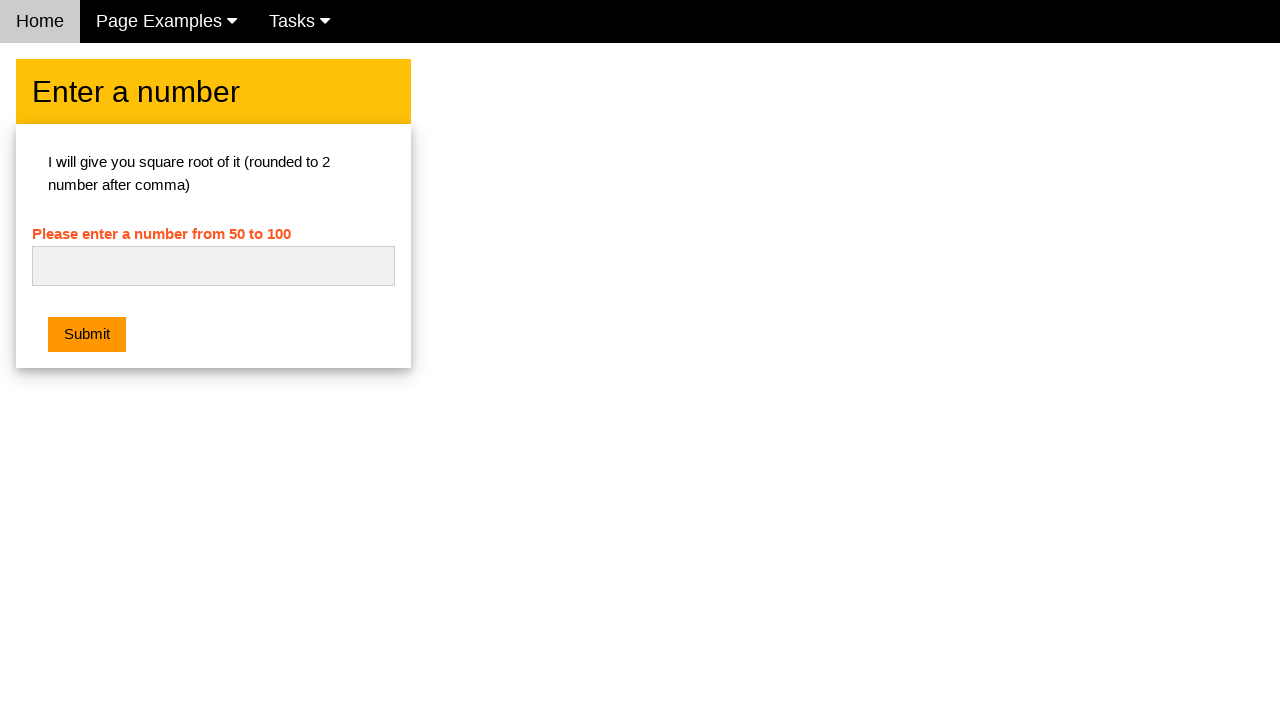

Navigated to enter a number task page
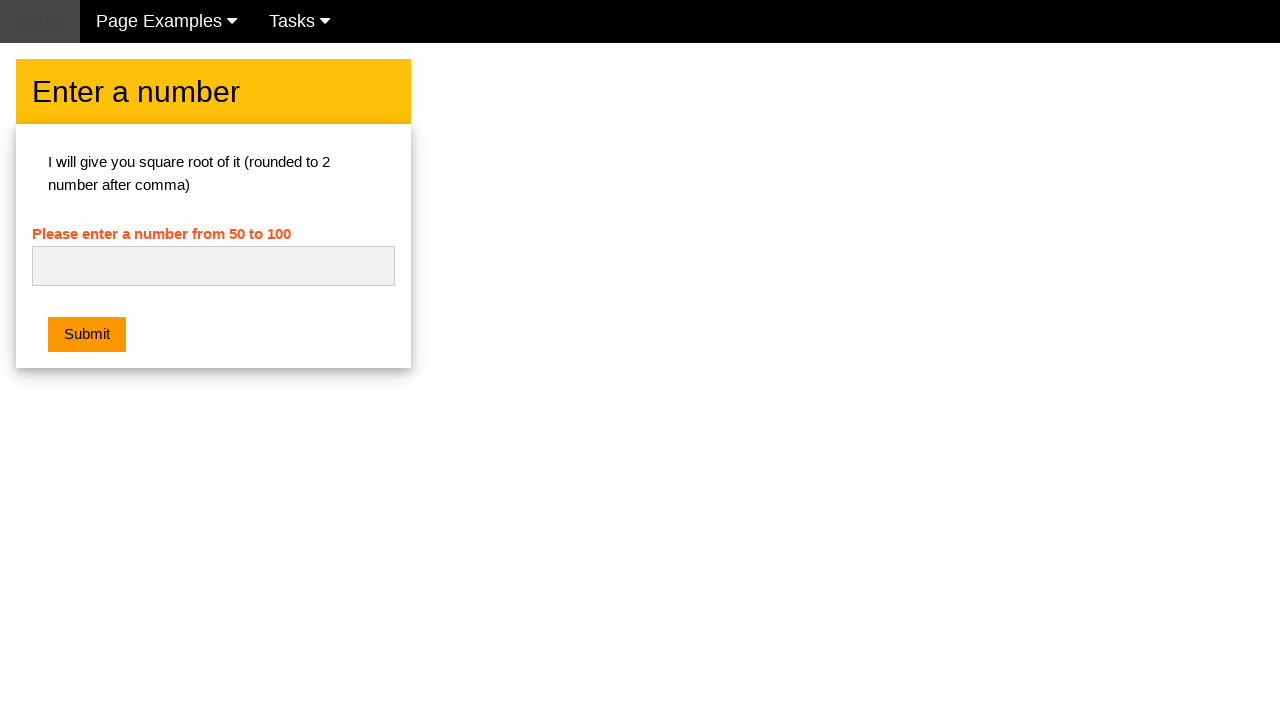

Entered 110 in the number input field on #numb
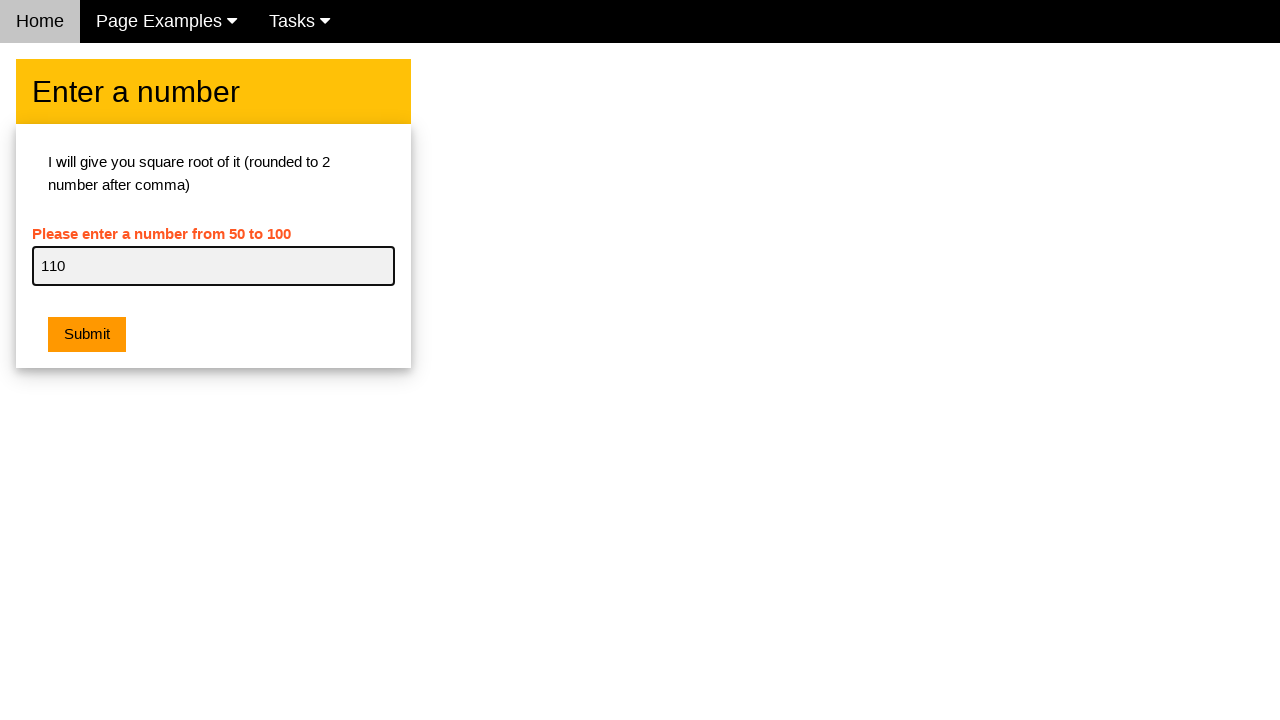

Clicked the submit button at (87, 335) on .w3-btn
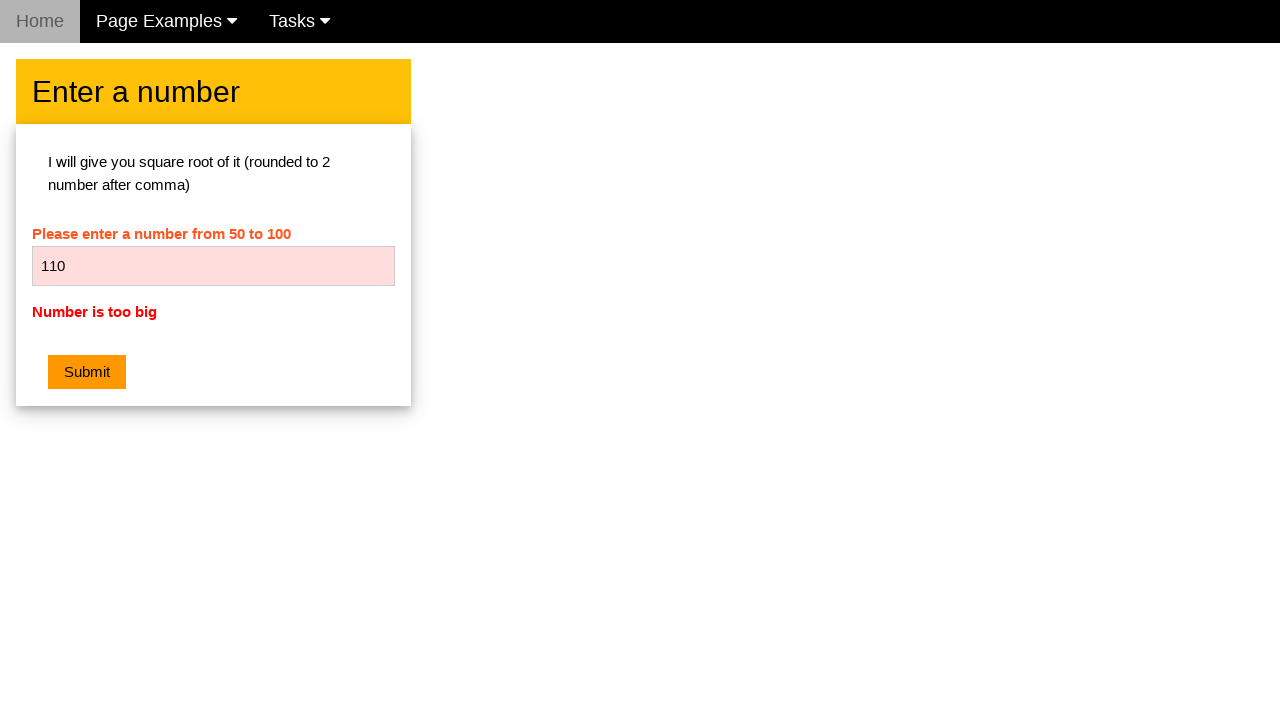

Error message element appeared
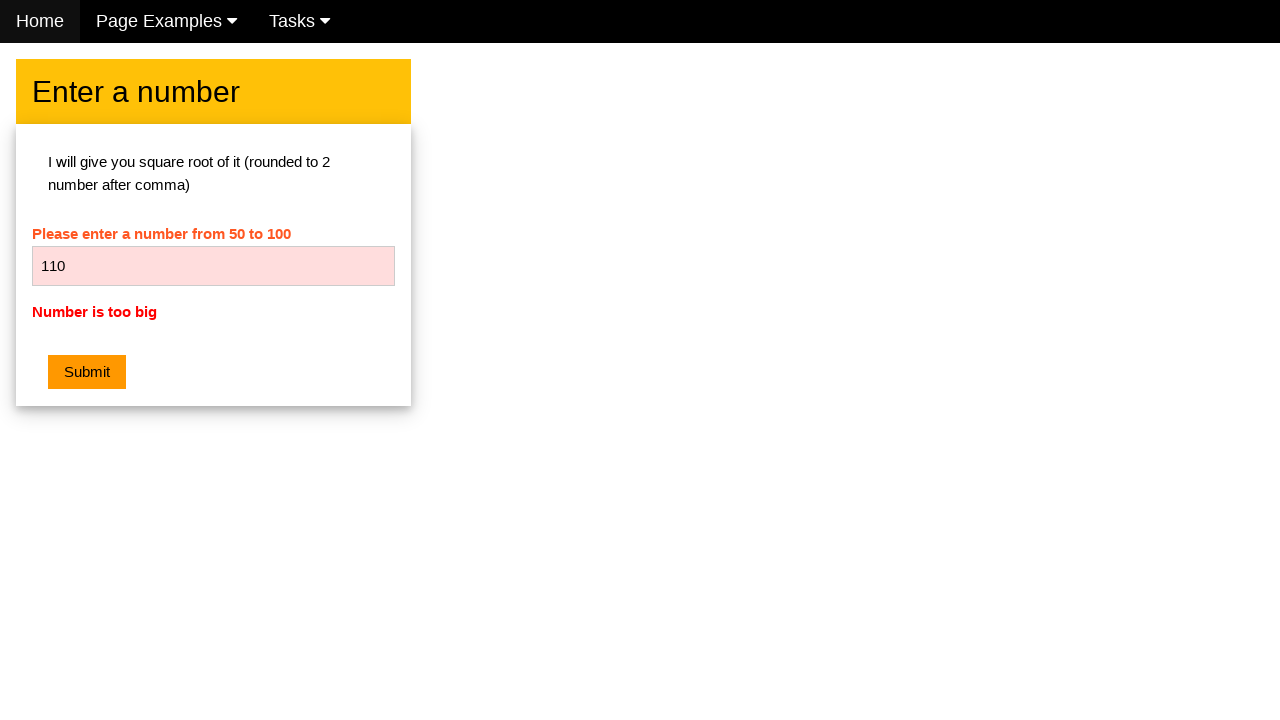

Verified error message text is 'Number is too big'
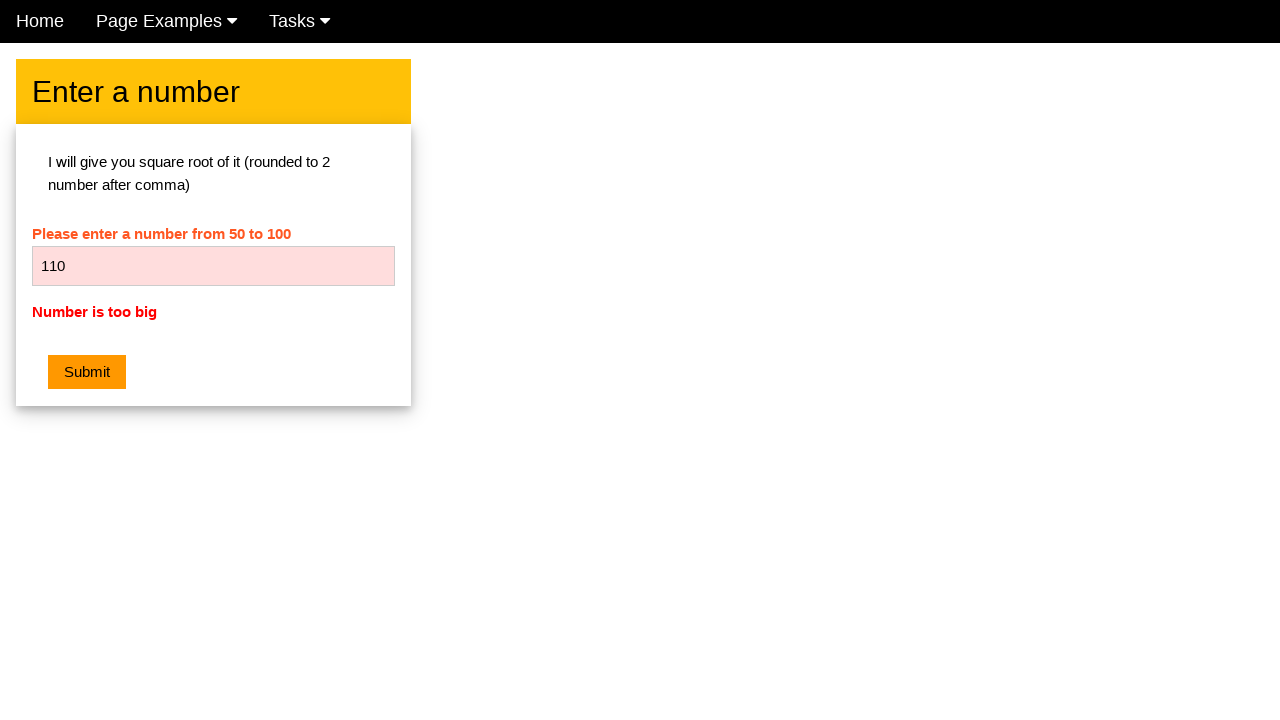

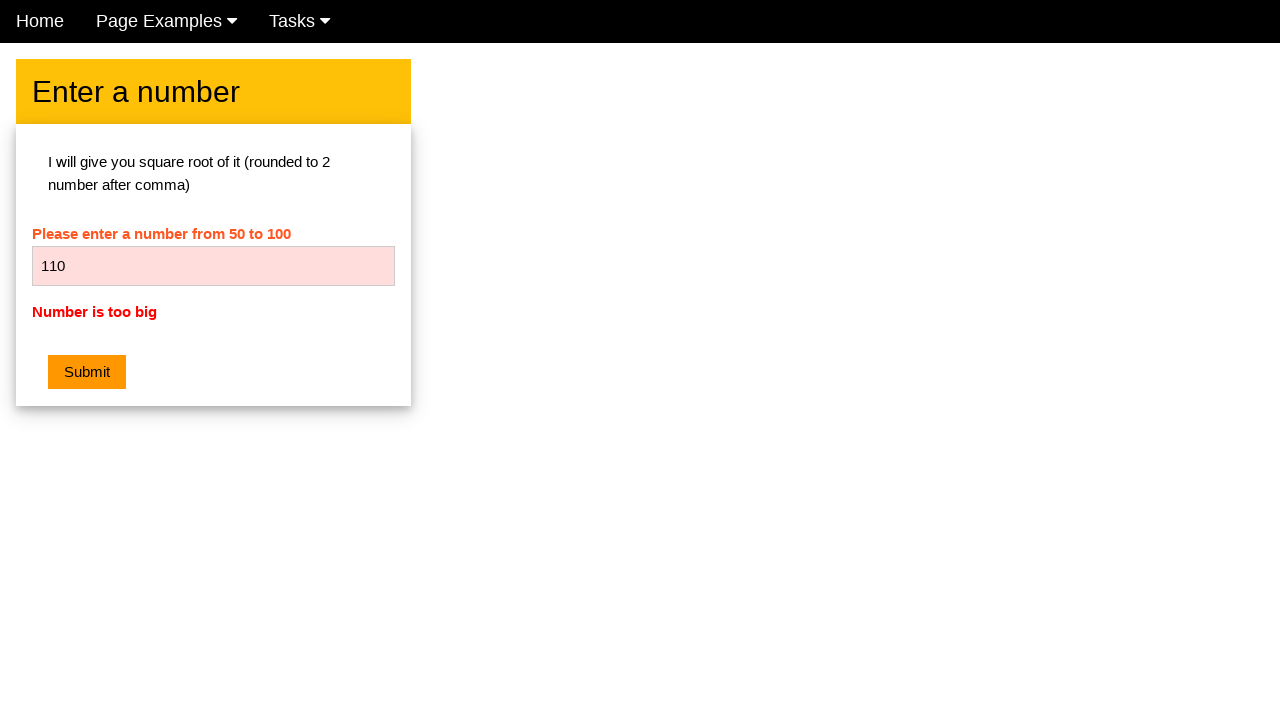